Tests relative locator functionality by finding the Apple login button positioned below the Amazon login button and clicking it

Starting URL: https://www.goodreads.com/

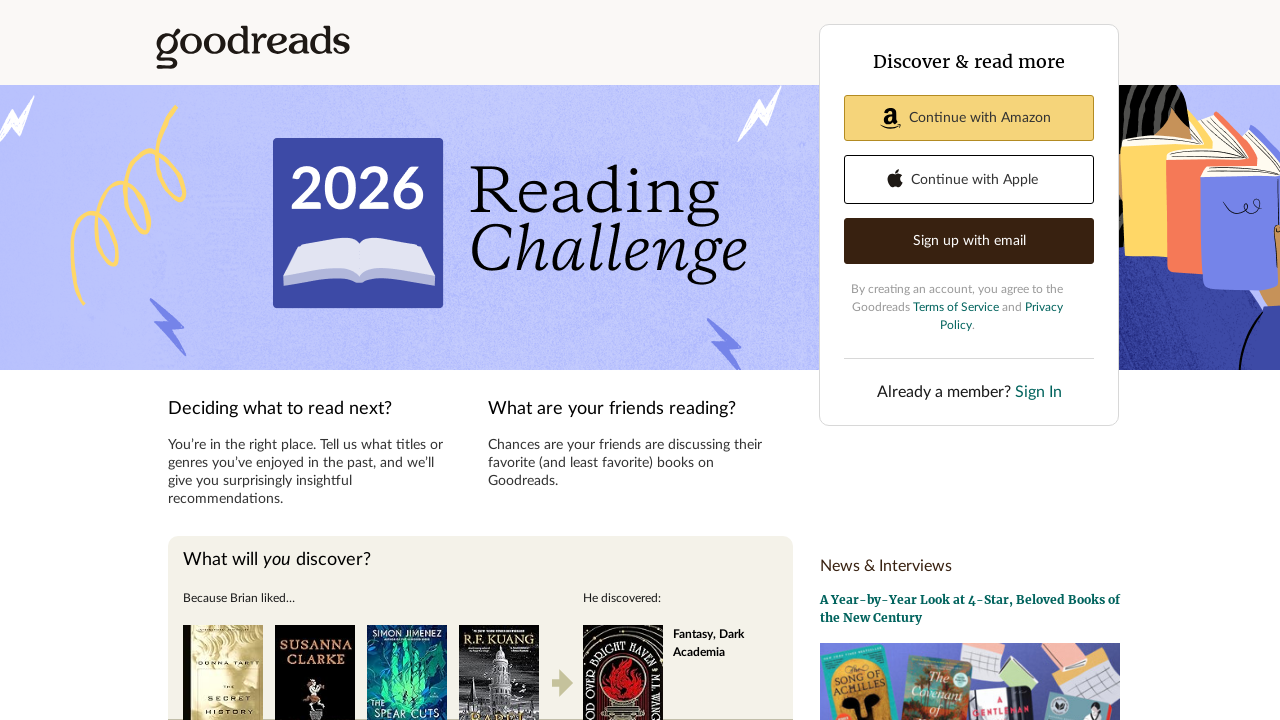

Located Amazon login button as reference element
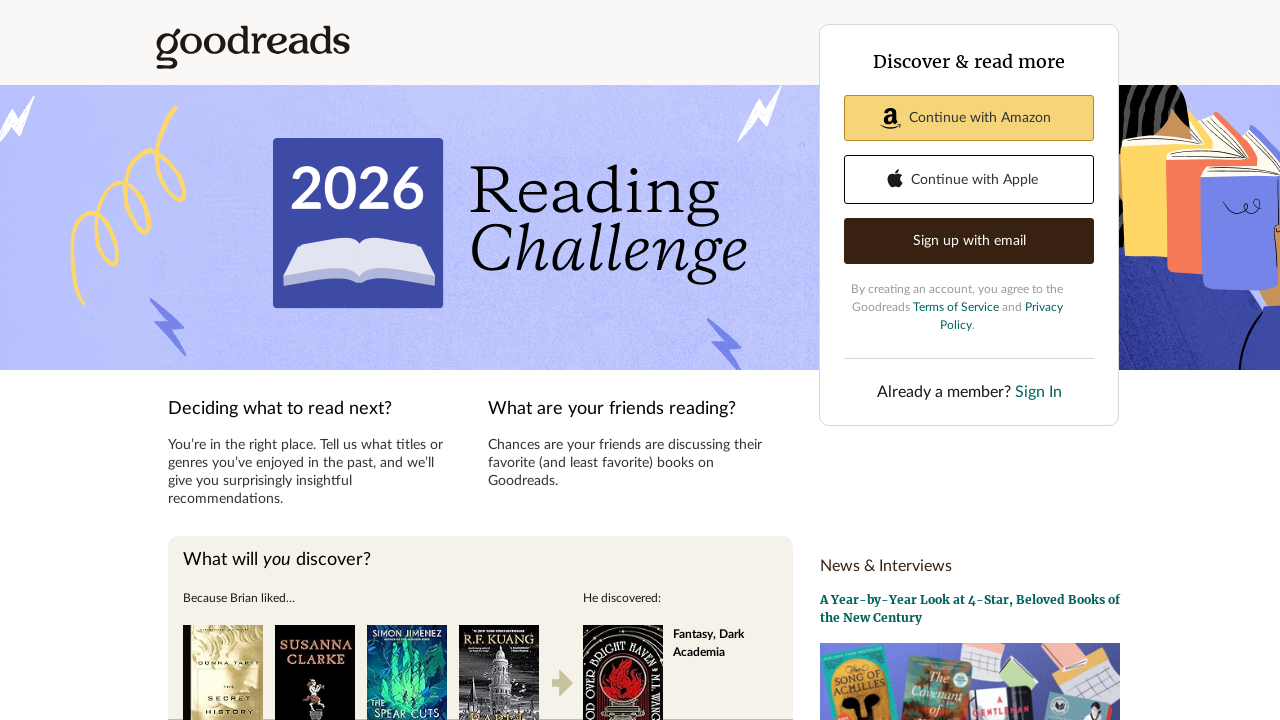

Clicked Apple login button positioned below Amazon login button at (969, 180) on a.gr-button.gr-button--apple.gr-button--fullWidth.gr-button--auth
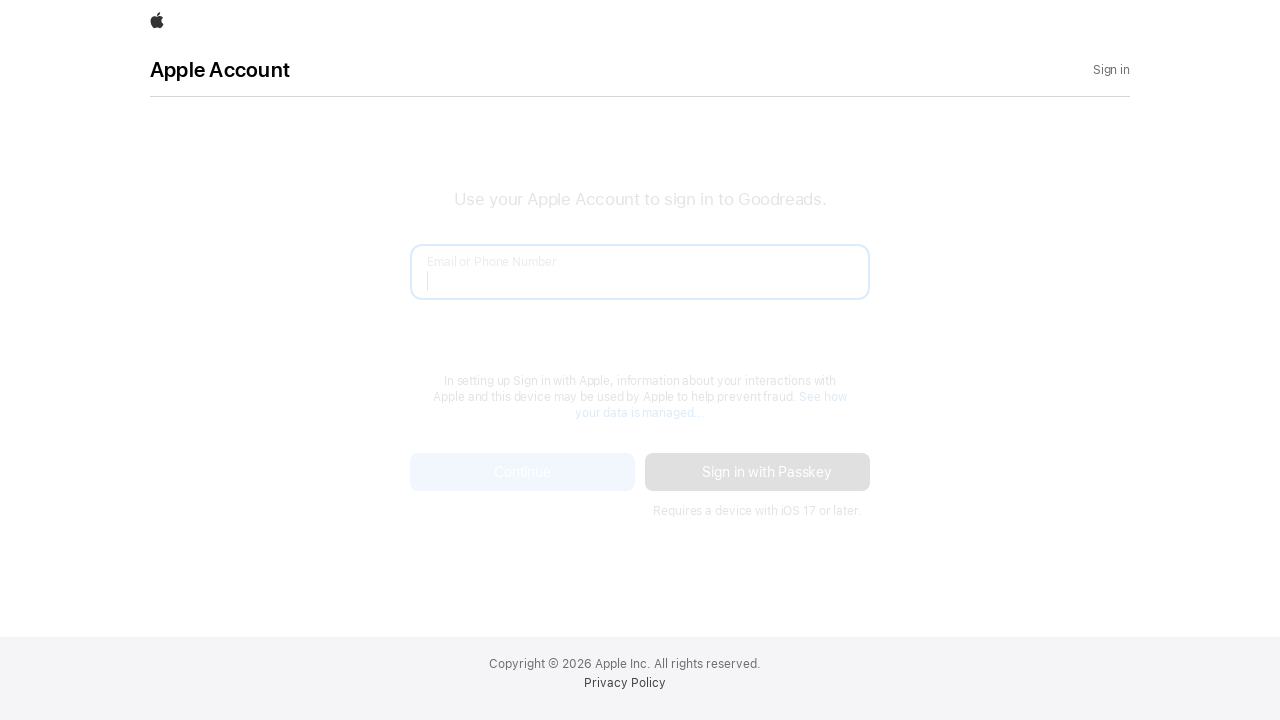

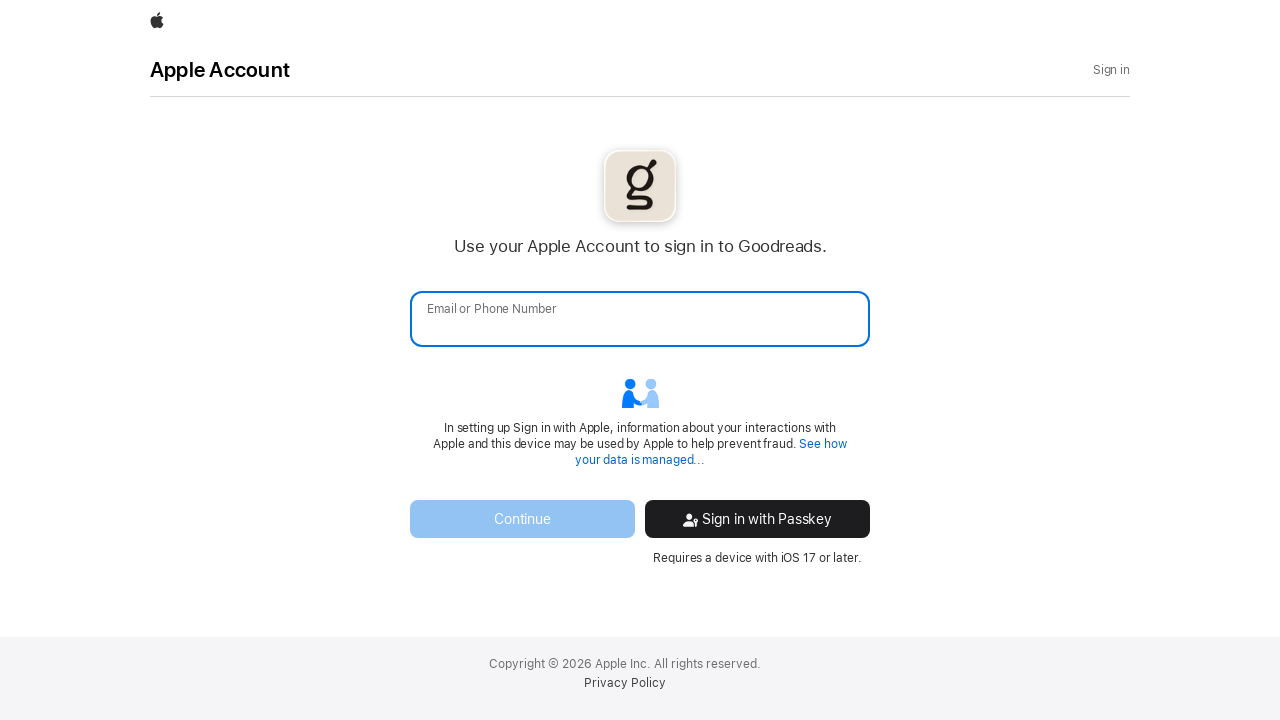